Tests a registration form by filling in firstname, lastname, and email fields, then submitting and verifying the success message

Starting URL: https://suninjuly.github.io/registration1.html

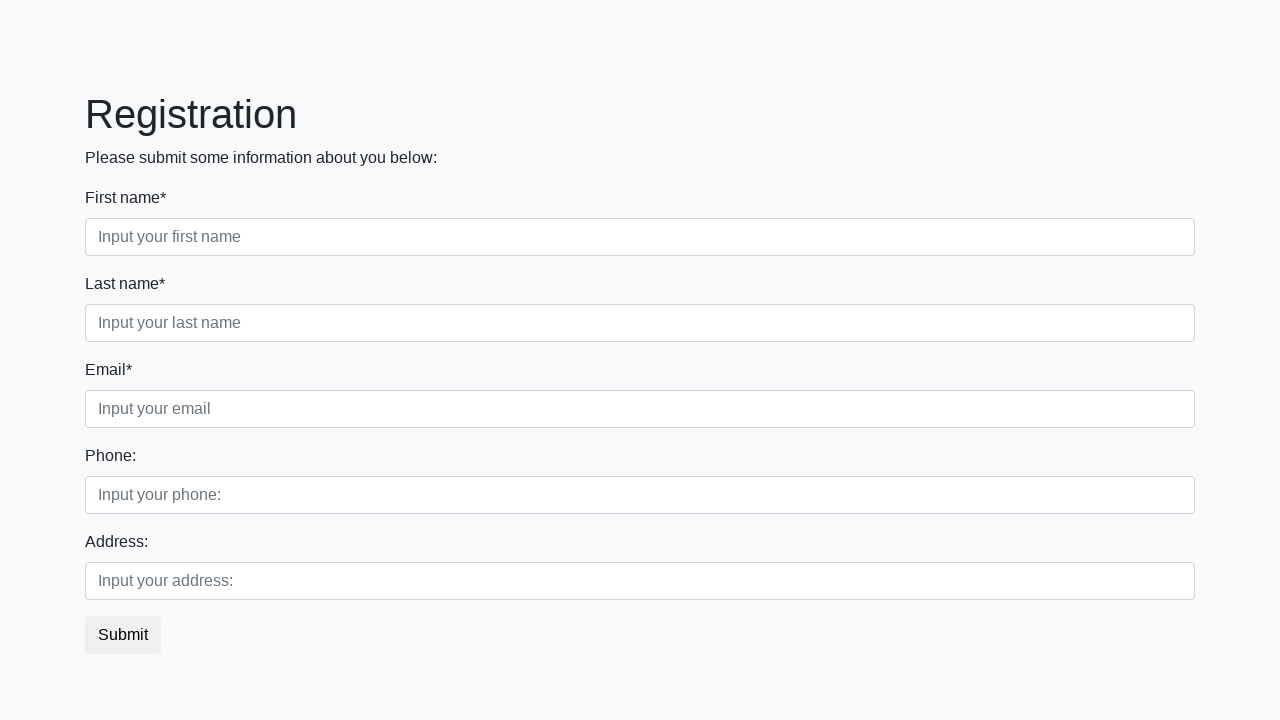

Filled firstname field with 'Agent' on input[required].first
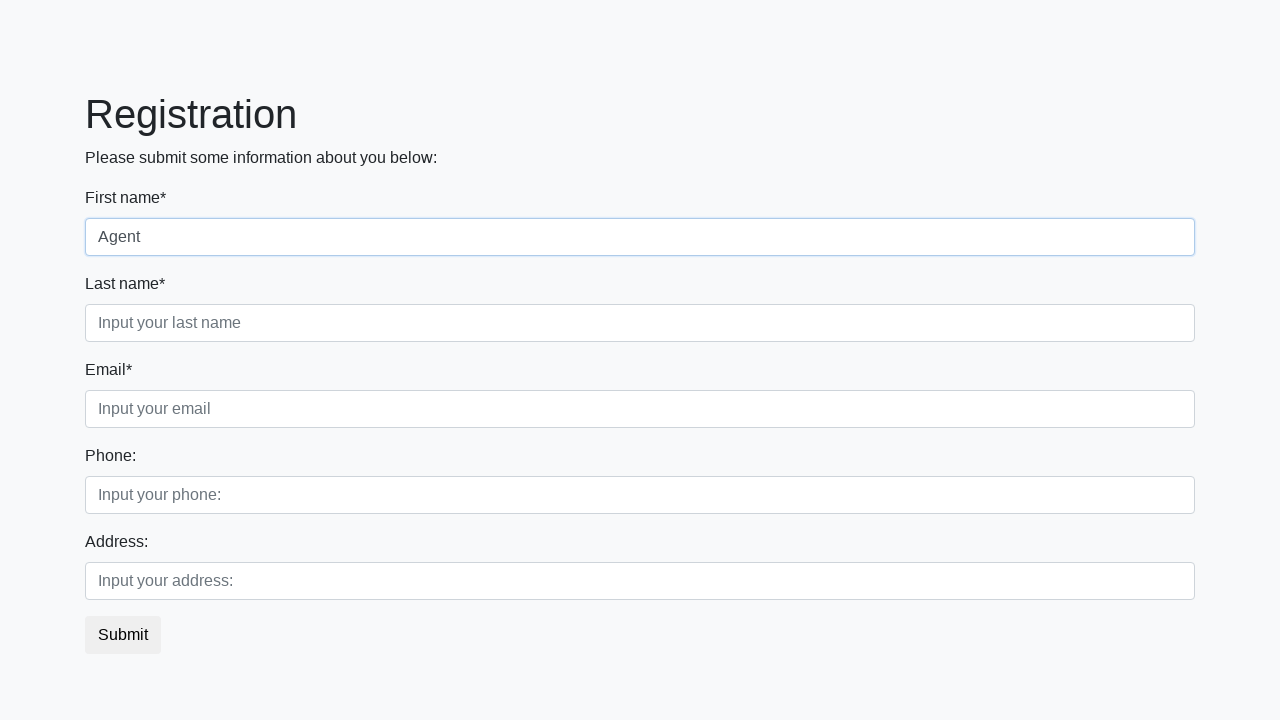

Filled lastname field with '007' on input[required].second
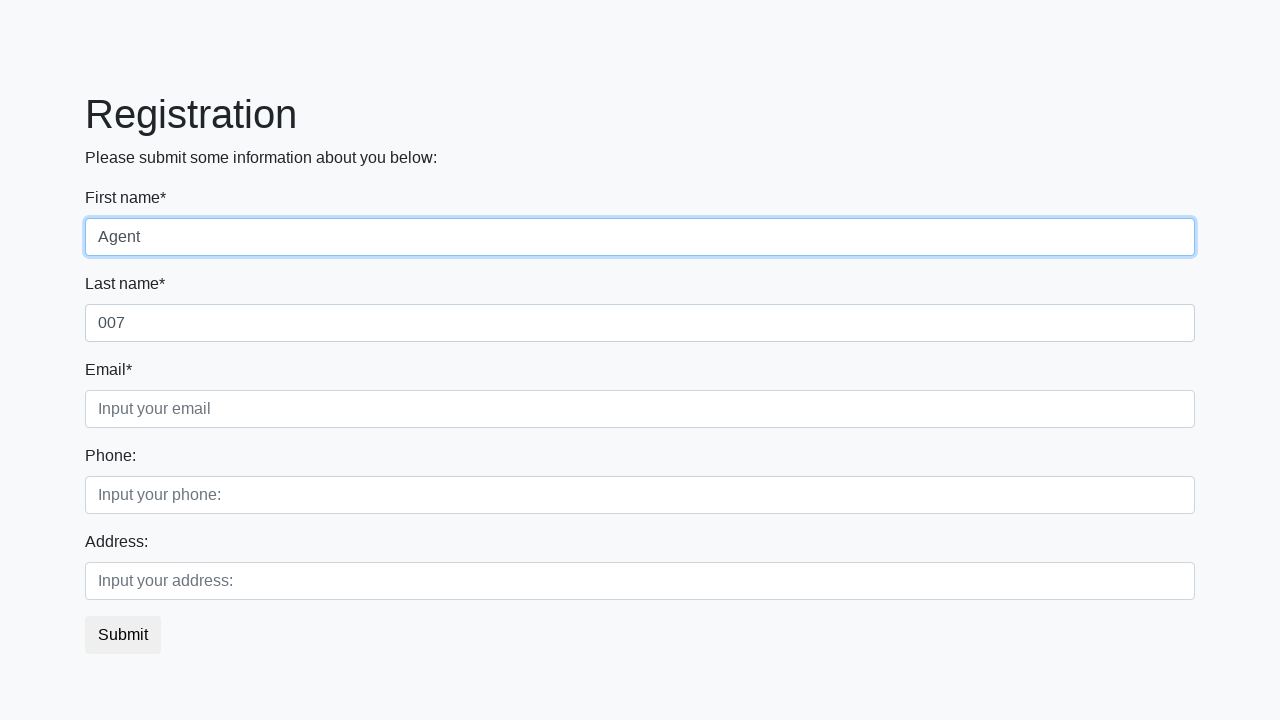

Filled email field with 'some@email.com' on input[required].third
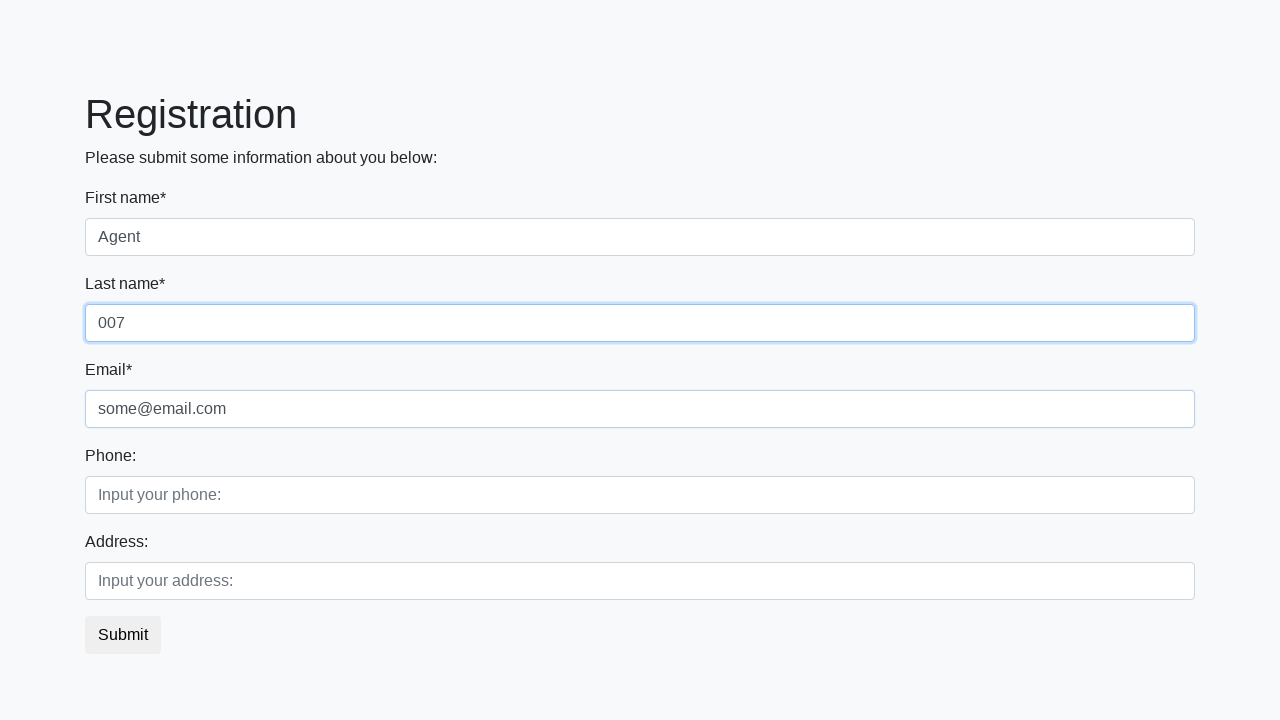

Clicked submit button at (123, 635) on button.btn
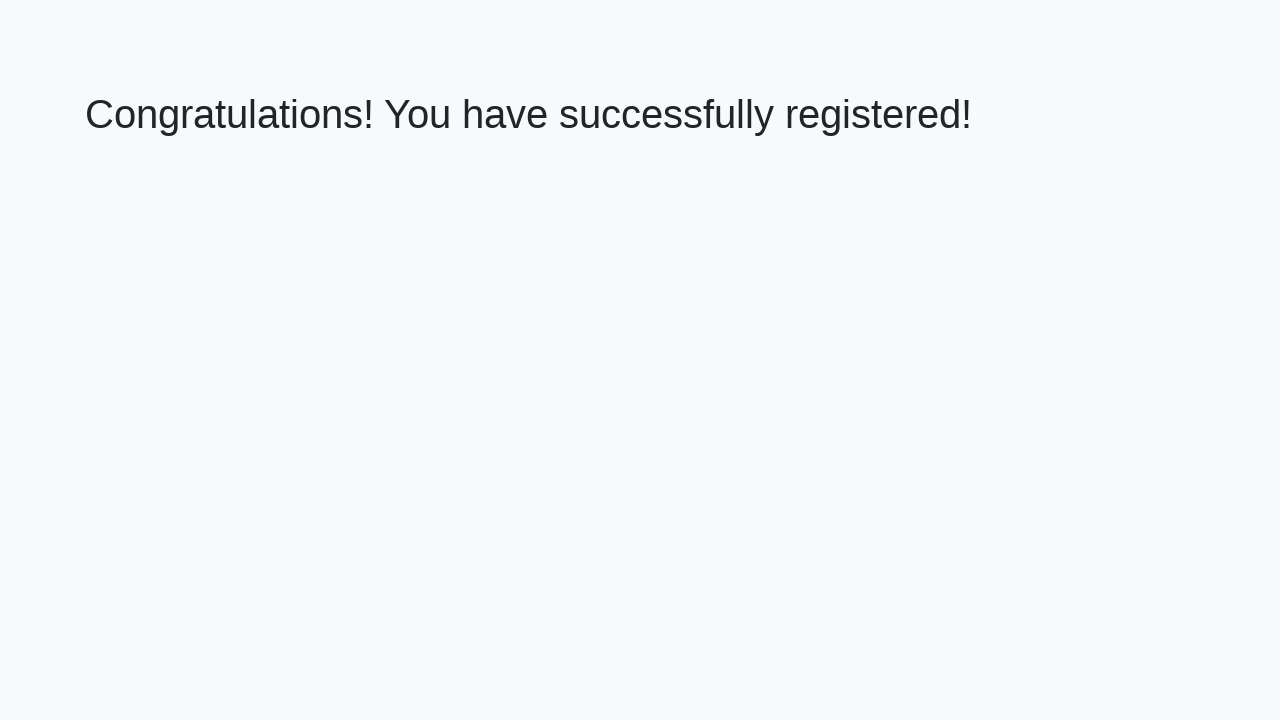

Success message heading loaded
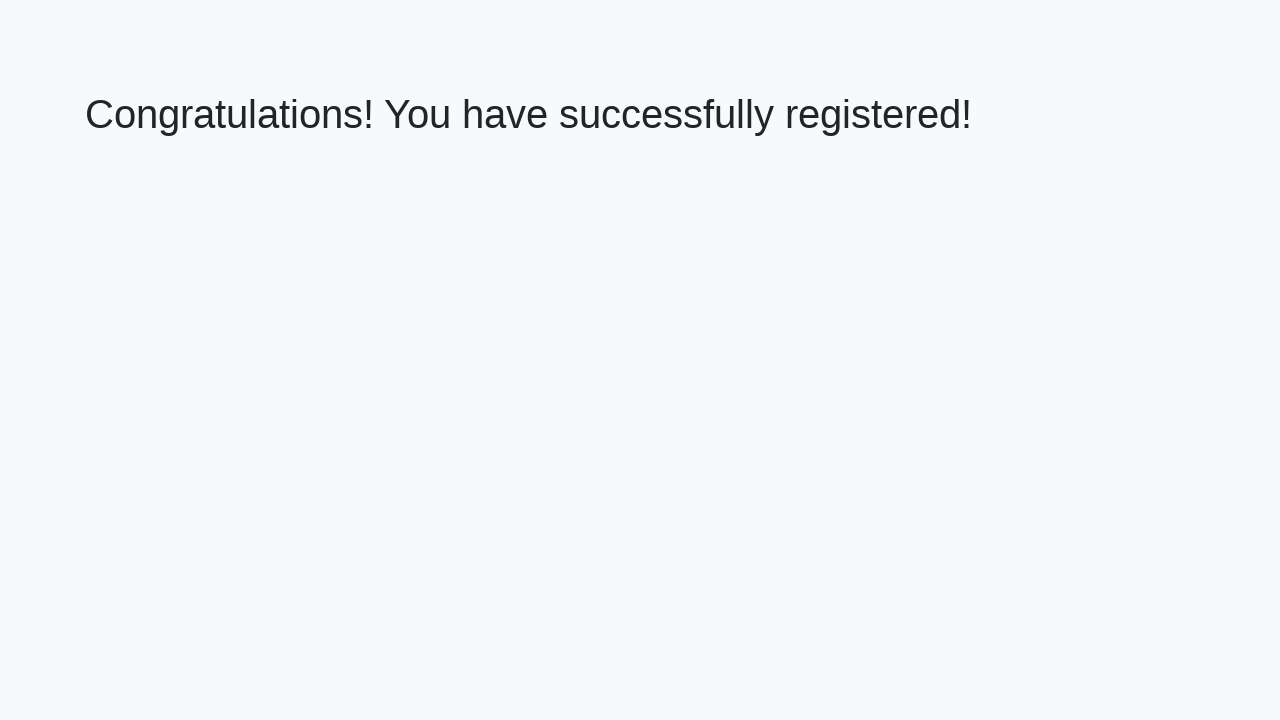

Retrieved success message text
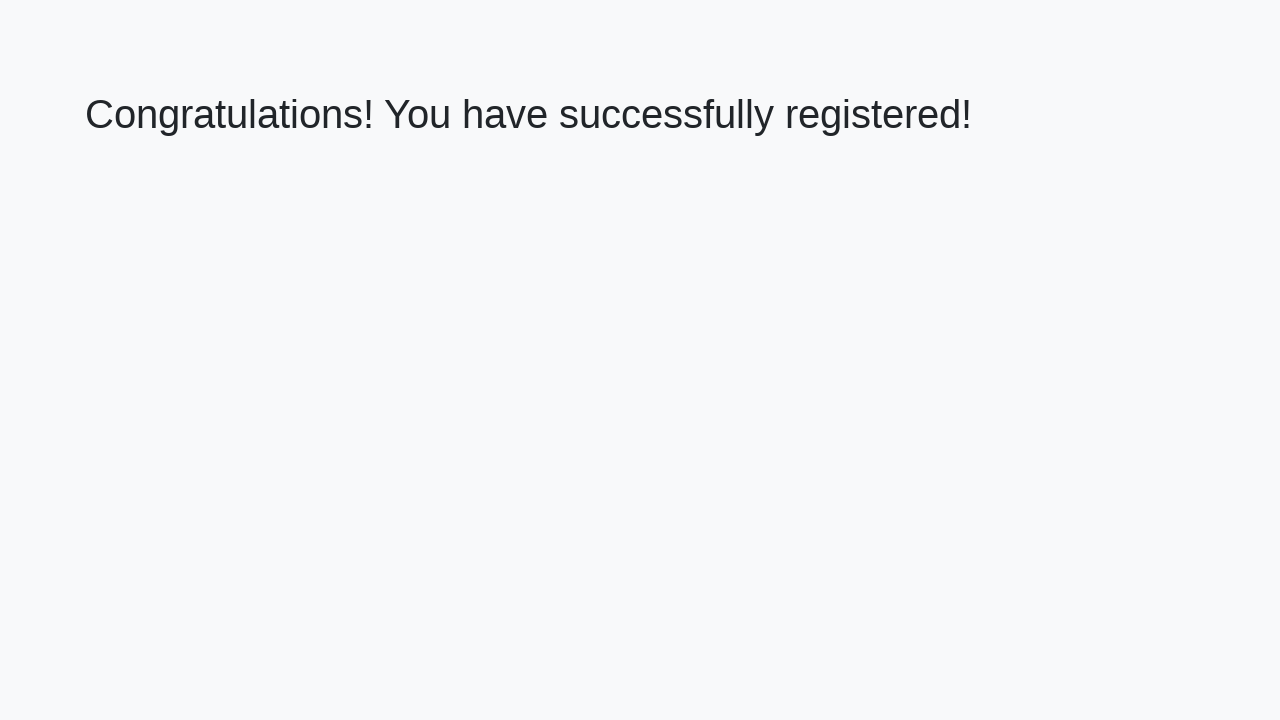

Verified success message: 'Congratulations! You have successfully registered!'
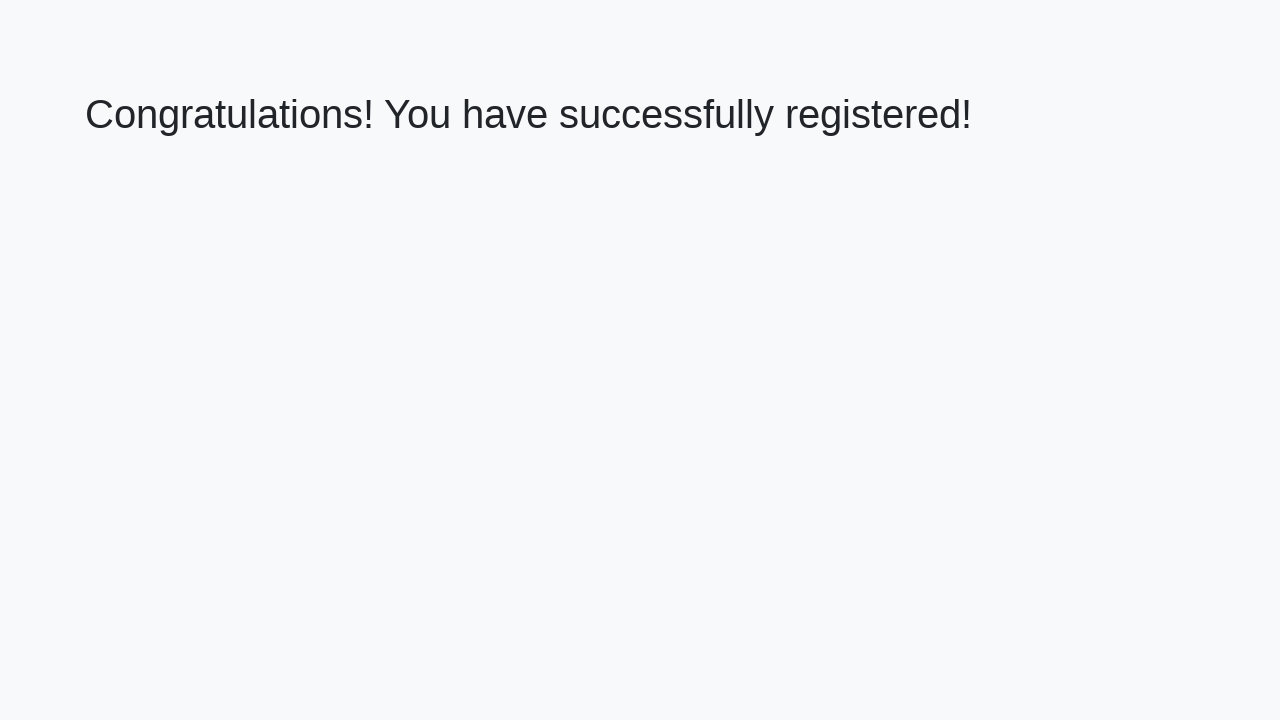

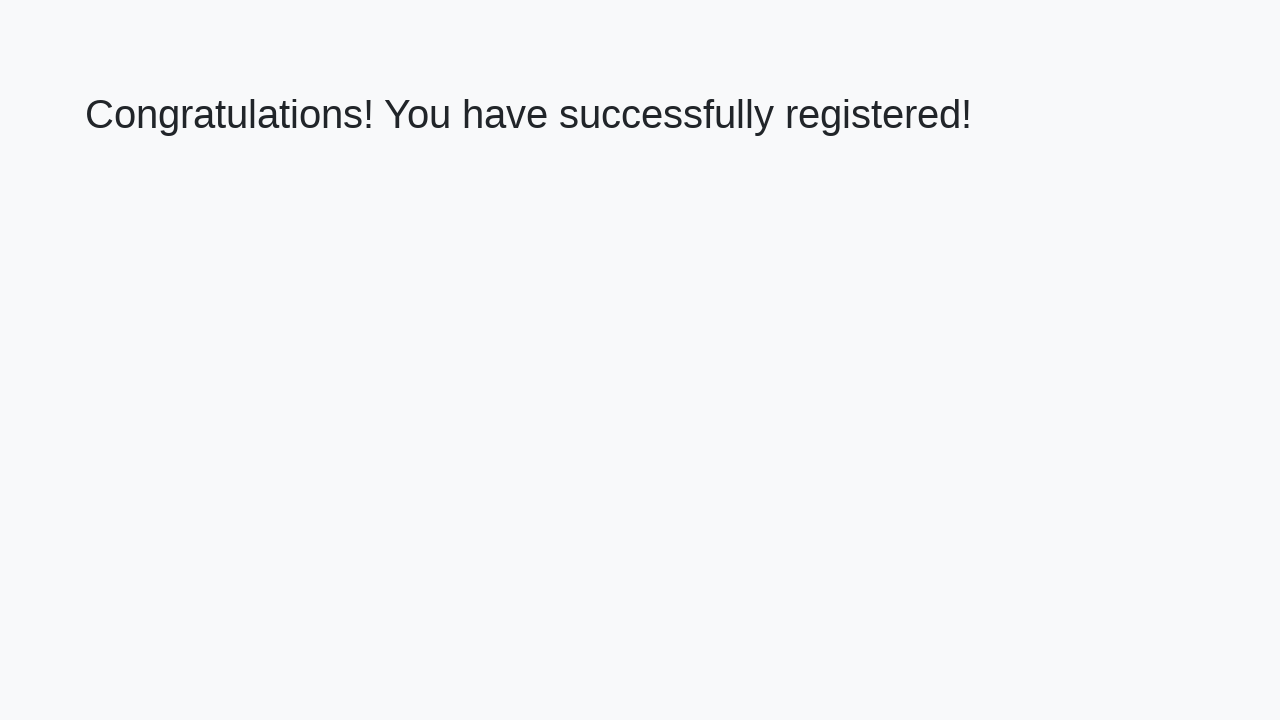